Tests the forgot password link by clicking it and verifying navigation to the password reset page

Starting URL: https://empathicare-dokter.vercel.app/login-dokter

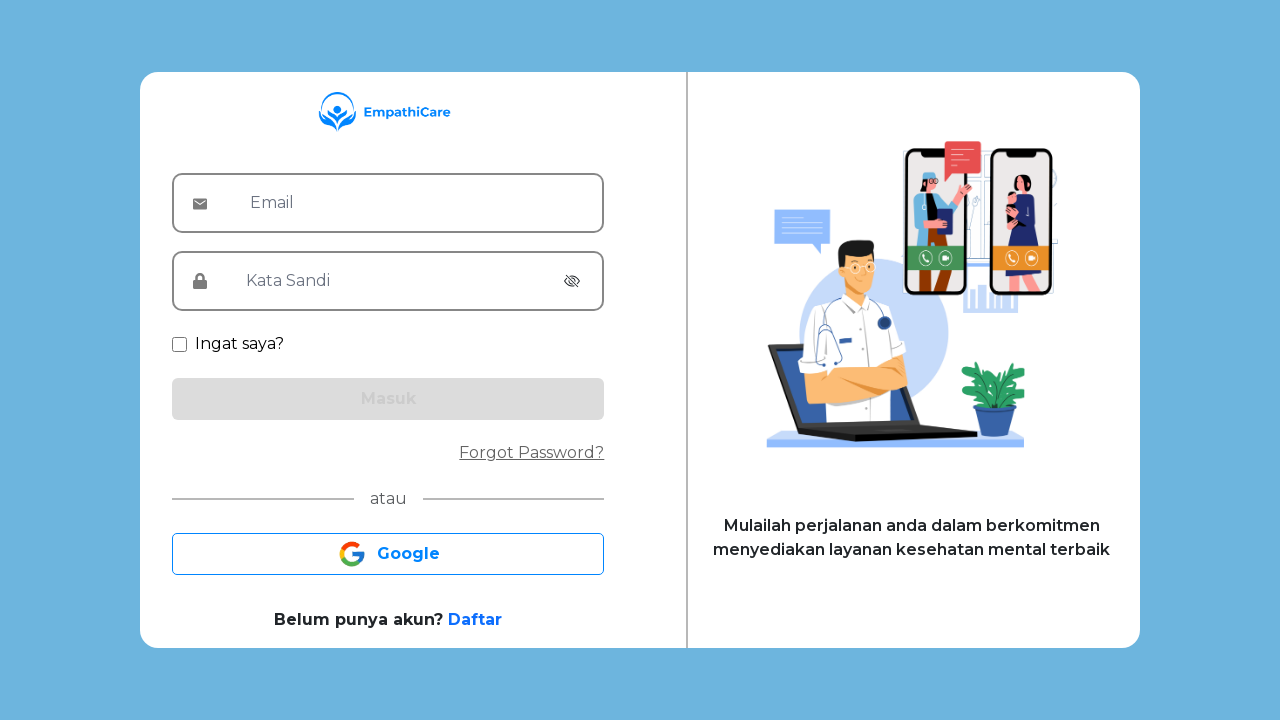

Clicked the 'Forgot Password' link at (388, 453) on a:has-text('Forgot Password')
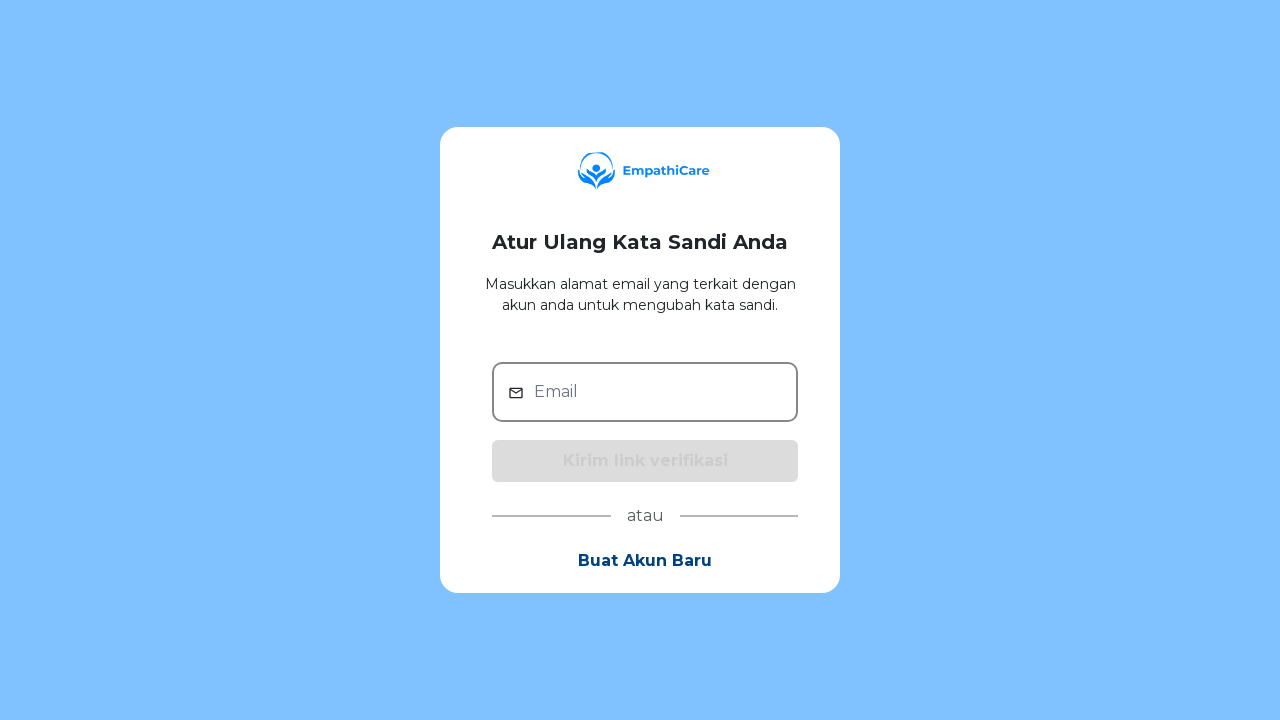

Password reset page loaded with 'Atur Ulang Kata Sandi Anda' heading
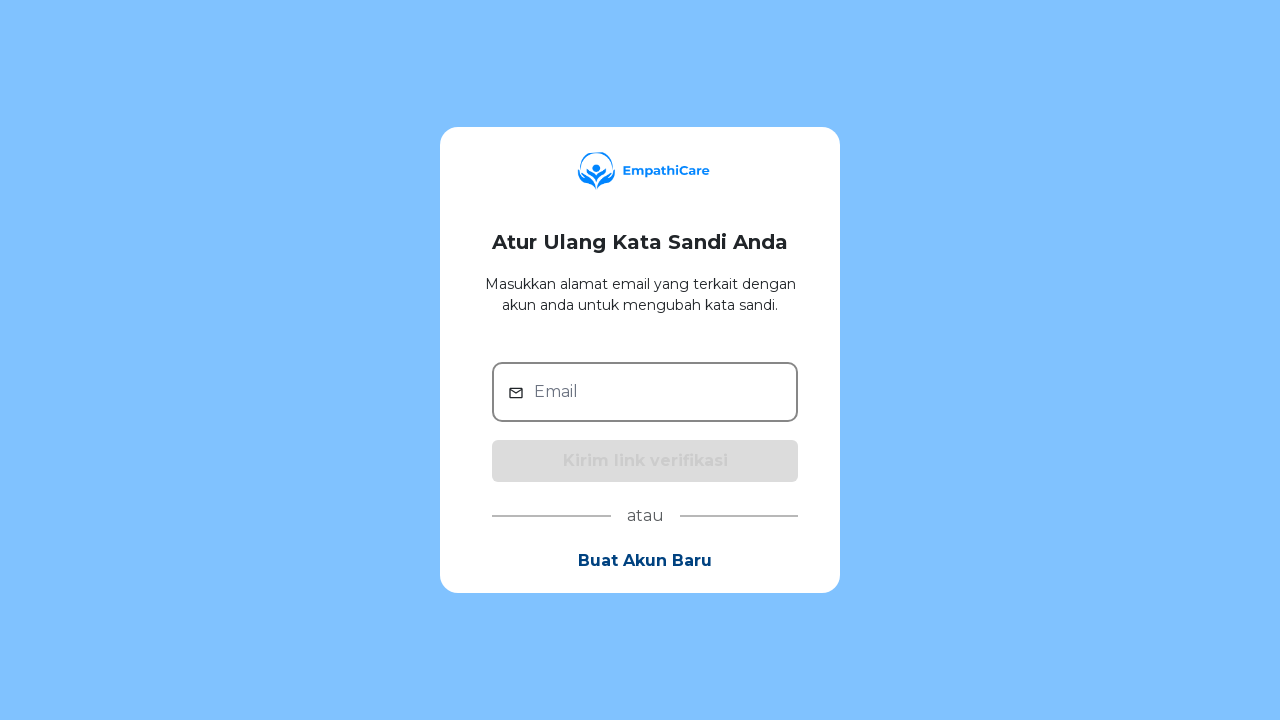

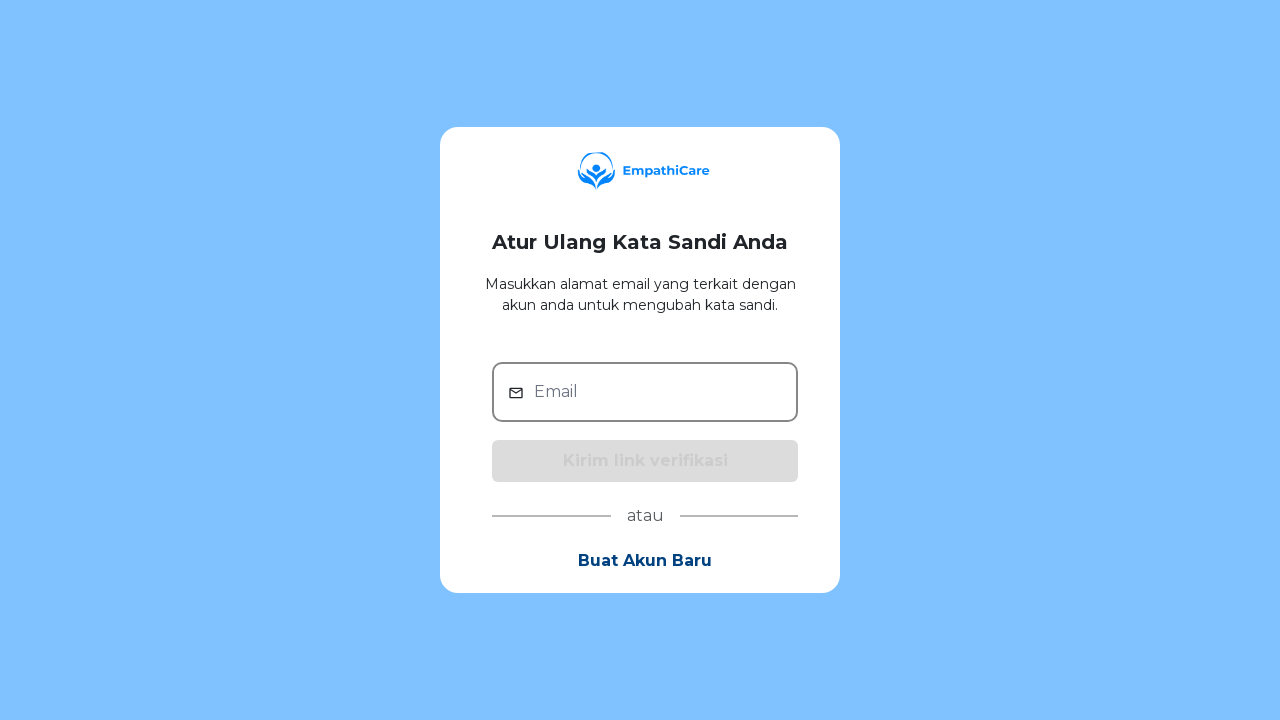